Tests the Swiggy homepage by entering a location address in the location search field

Starting URL: https://www.swiggy.com/

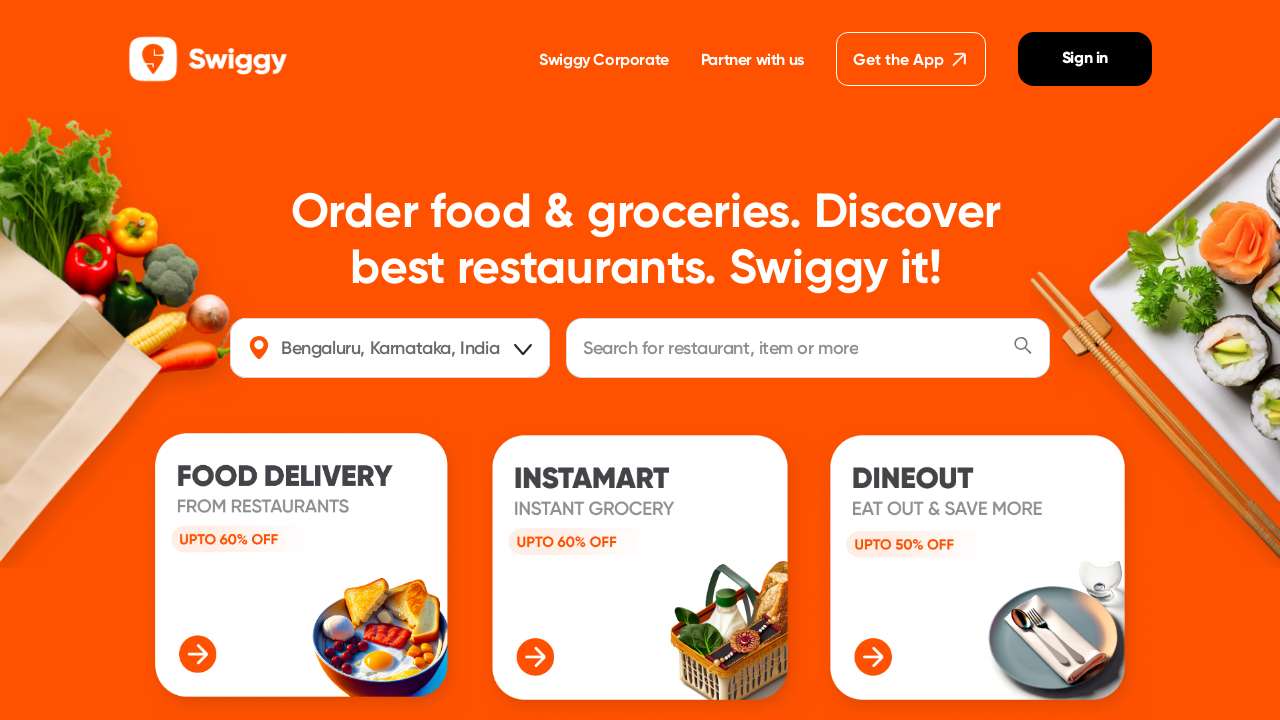

Filled location search field with 'Koramangala, Bangalore' on #location
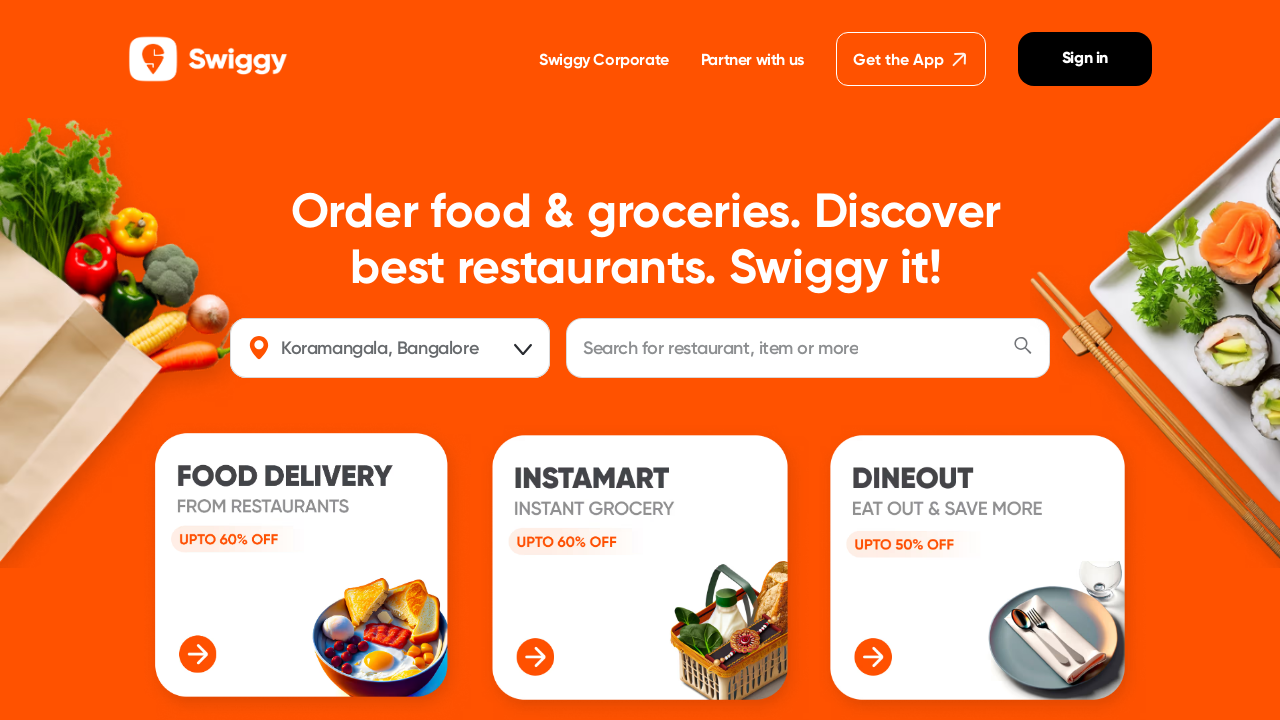

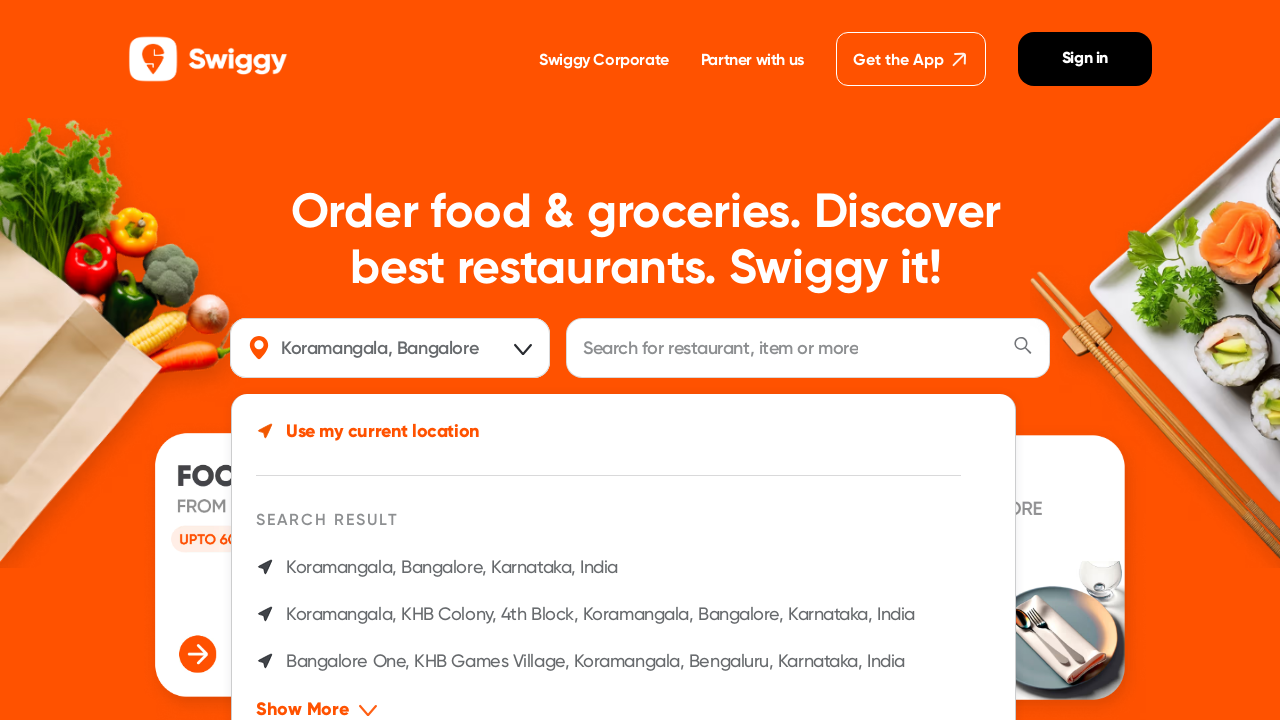